Tests the AutomationExercise website by verifying the number of links on the homepage, navigating to the Products page, and checking if the Special Offer element is displayed

Starting URL: https://www.automationexercise.com/

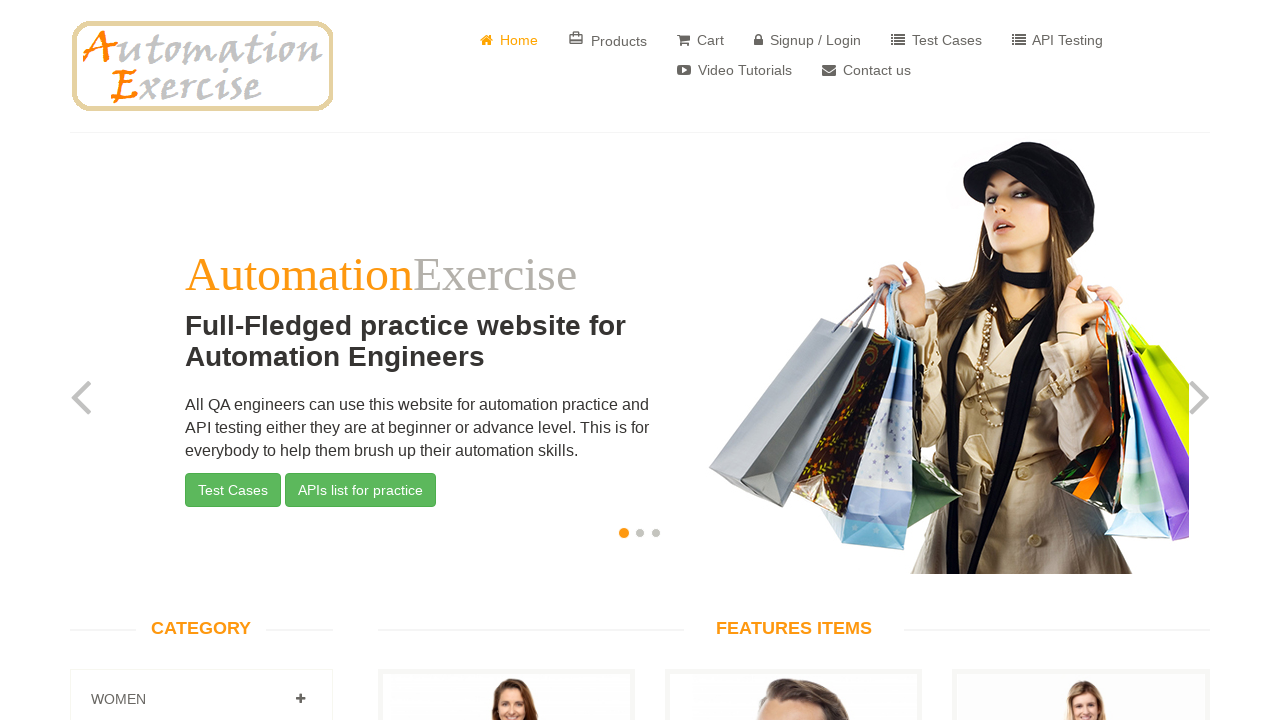

Retrieved all links on the homepage
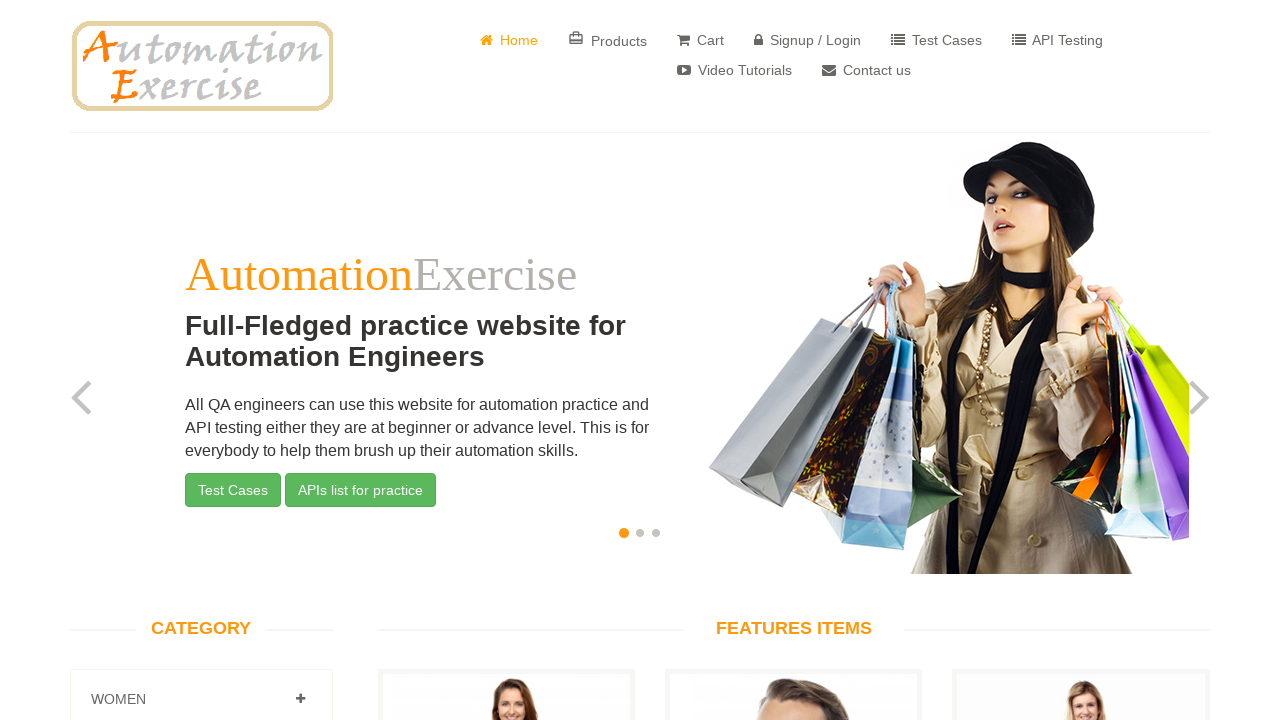

Verified that homepage contains 147 links
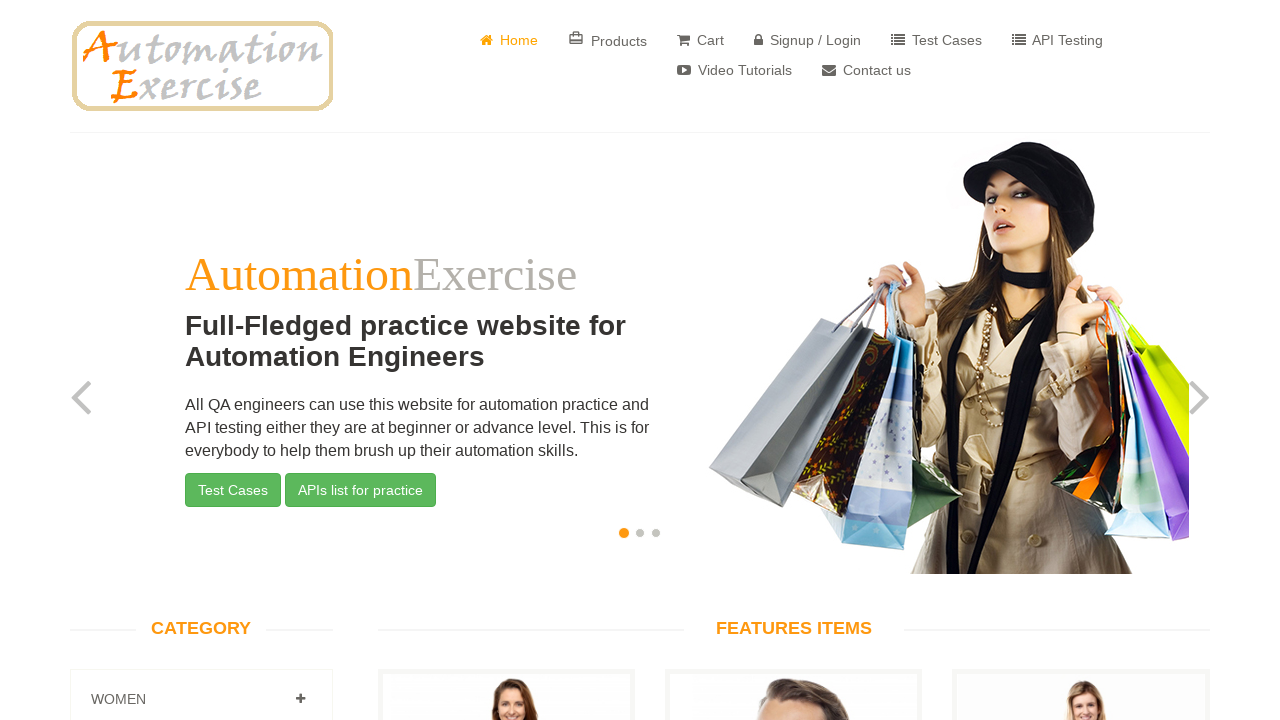

Clicked on the Products link at (608, 40) on a:has-text('Products')
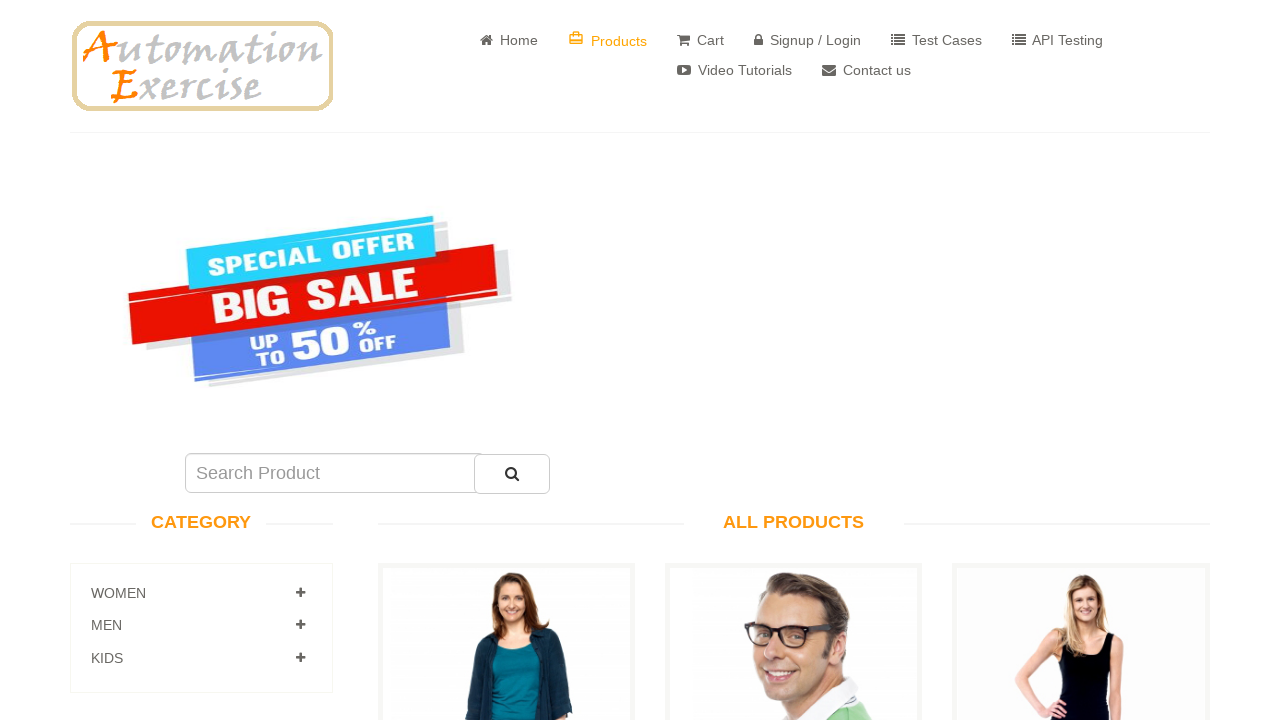

Waited for Special Offer element to load
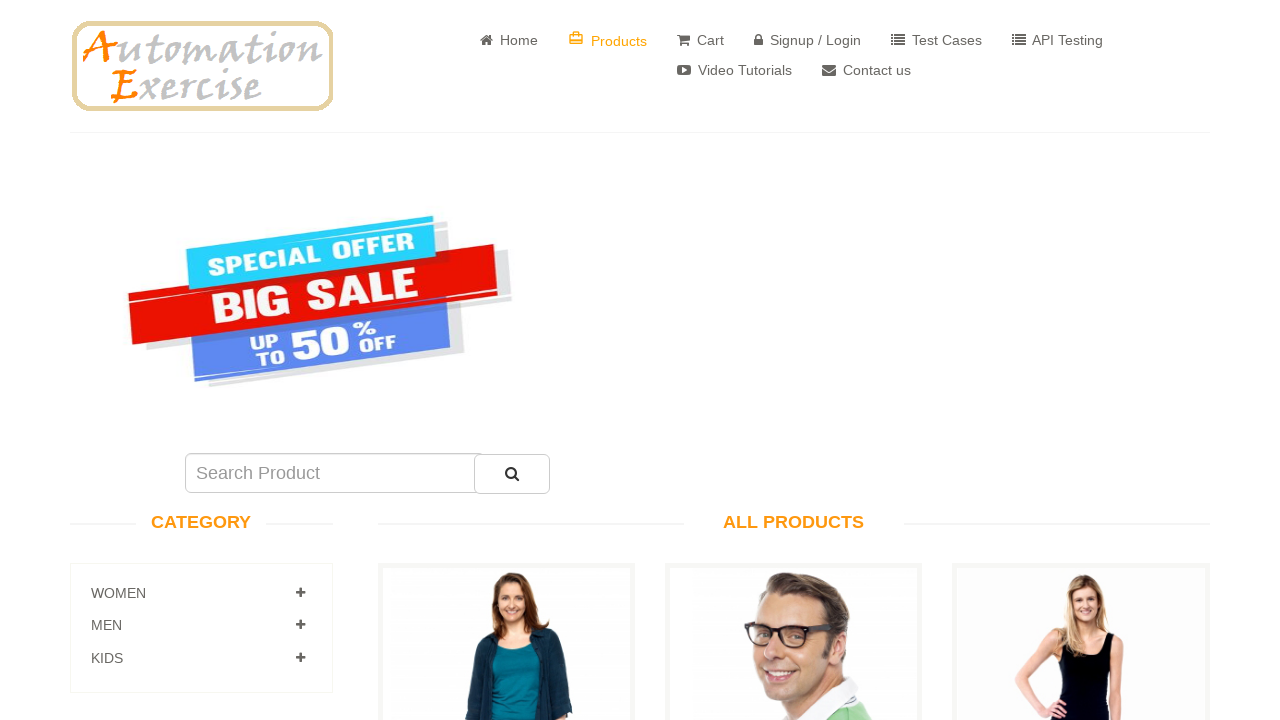

Verified that Special Offer element is displayed on Products page
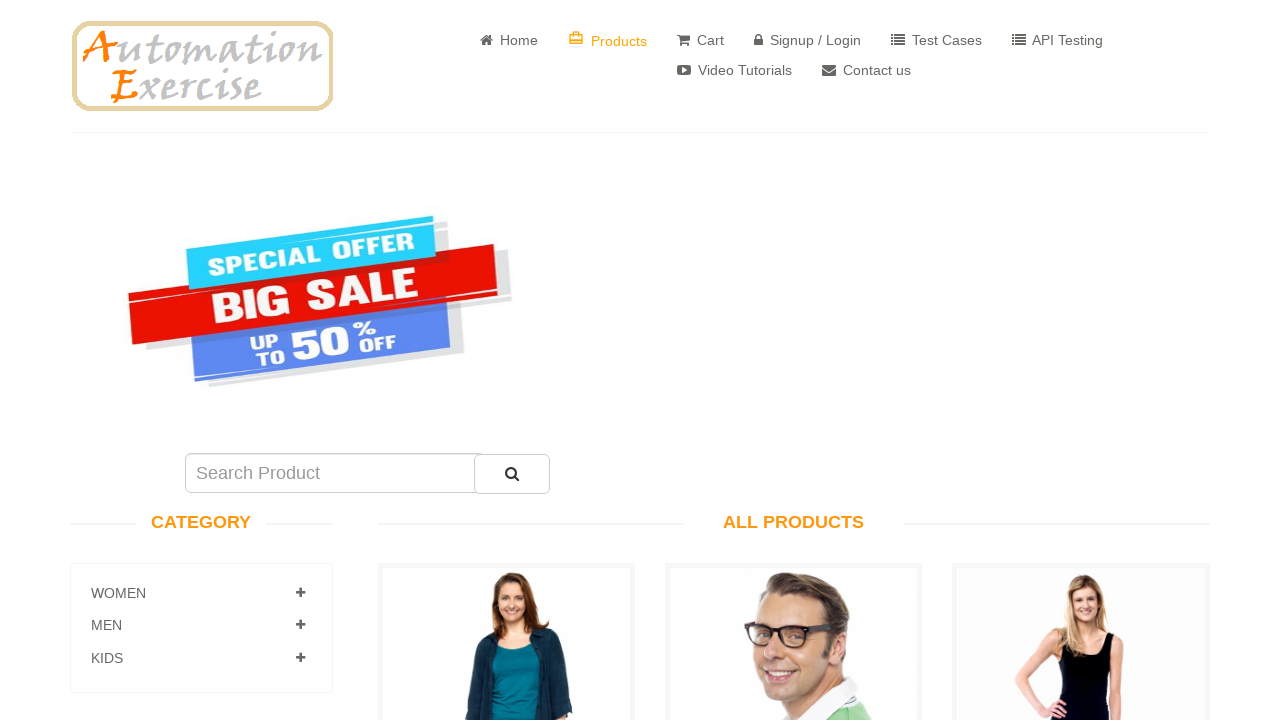

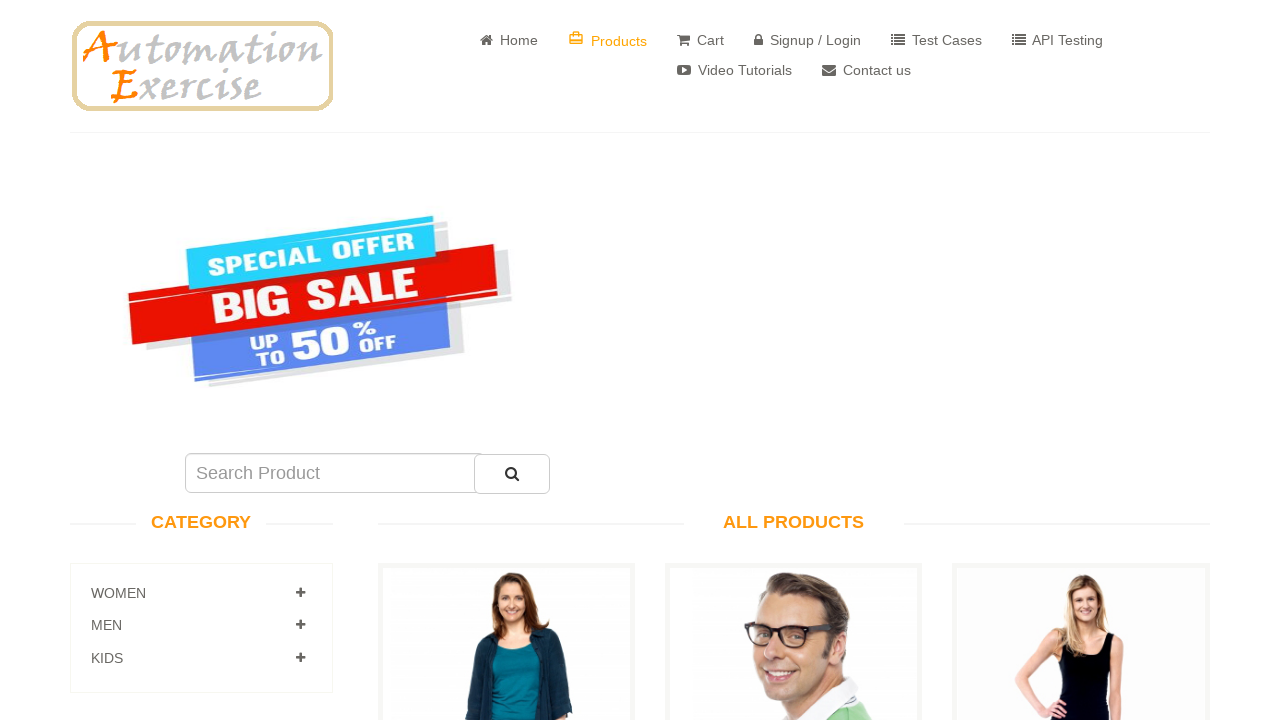